Tests a registration form by filling in personal information fields (name, email, phone, address) and submitting the form

Starting URL: http://suninjuly.github.io/registration2.html

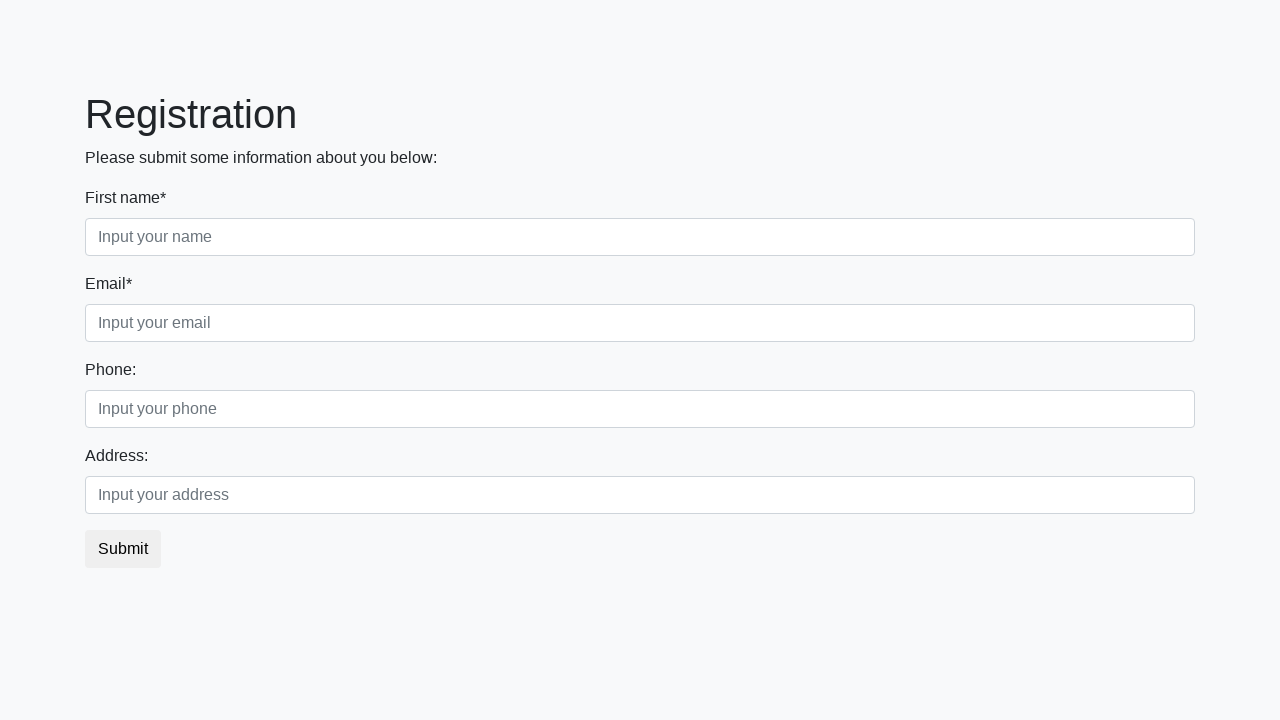

Filled first name field with 'Dmitriy' on //input[@type='text'][@class='form-control first'][@placeholder='Input your name
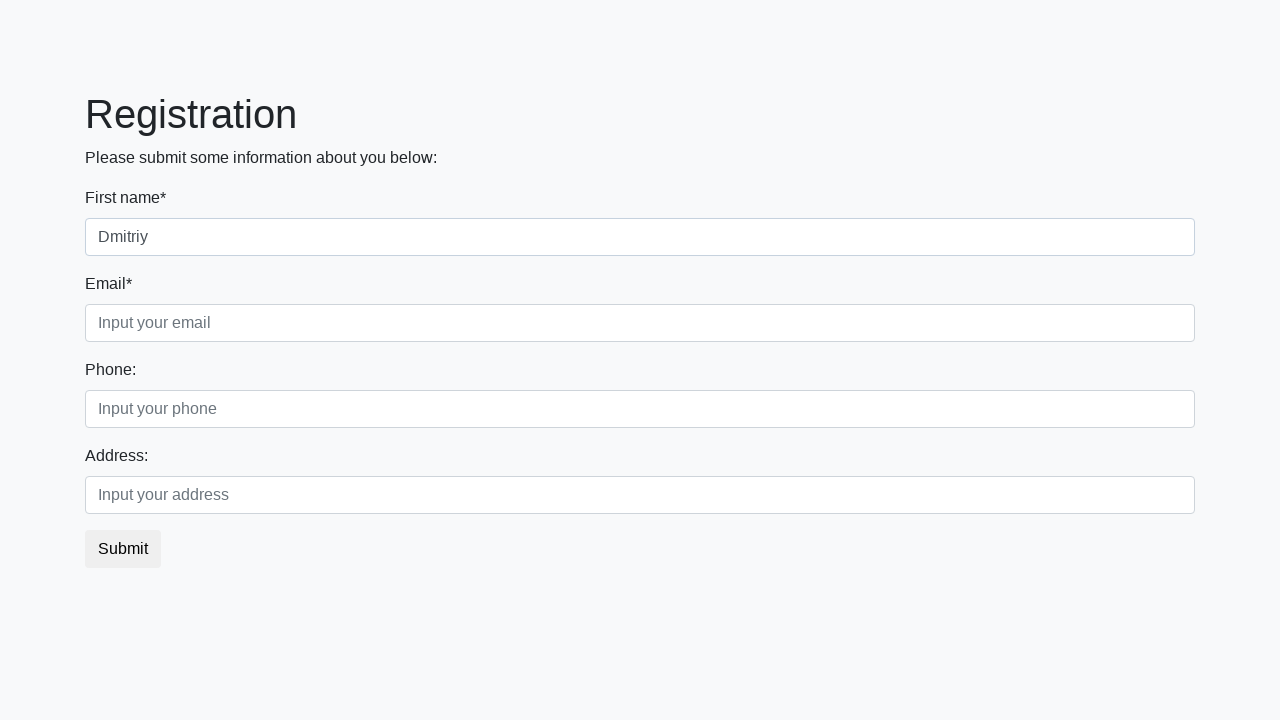

Filled email field with 'test@gmail.com' on //input[@type='text'][@class='form-control third'][@placeholder='Input your emai
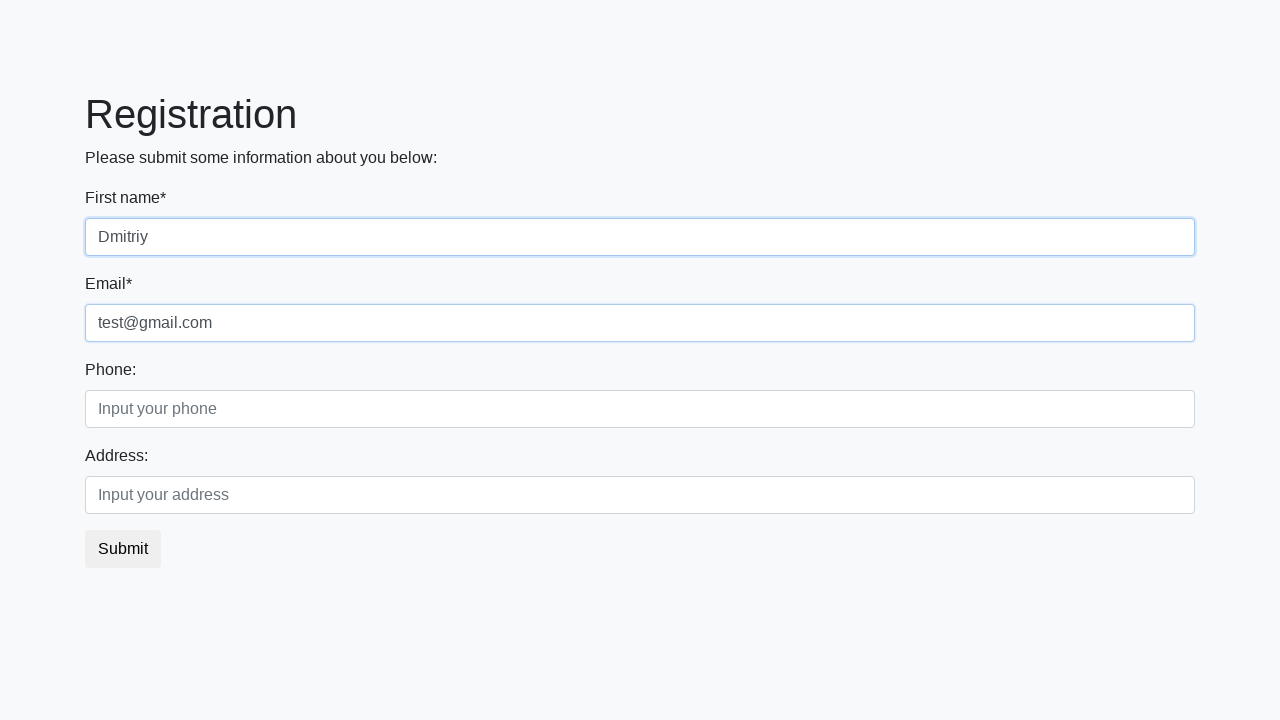

Filled phone field with '12345678' on //input[@type='text'][@class='form-control first'][@placeholder='Input your phon
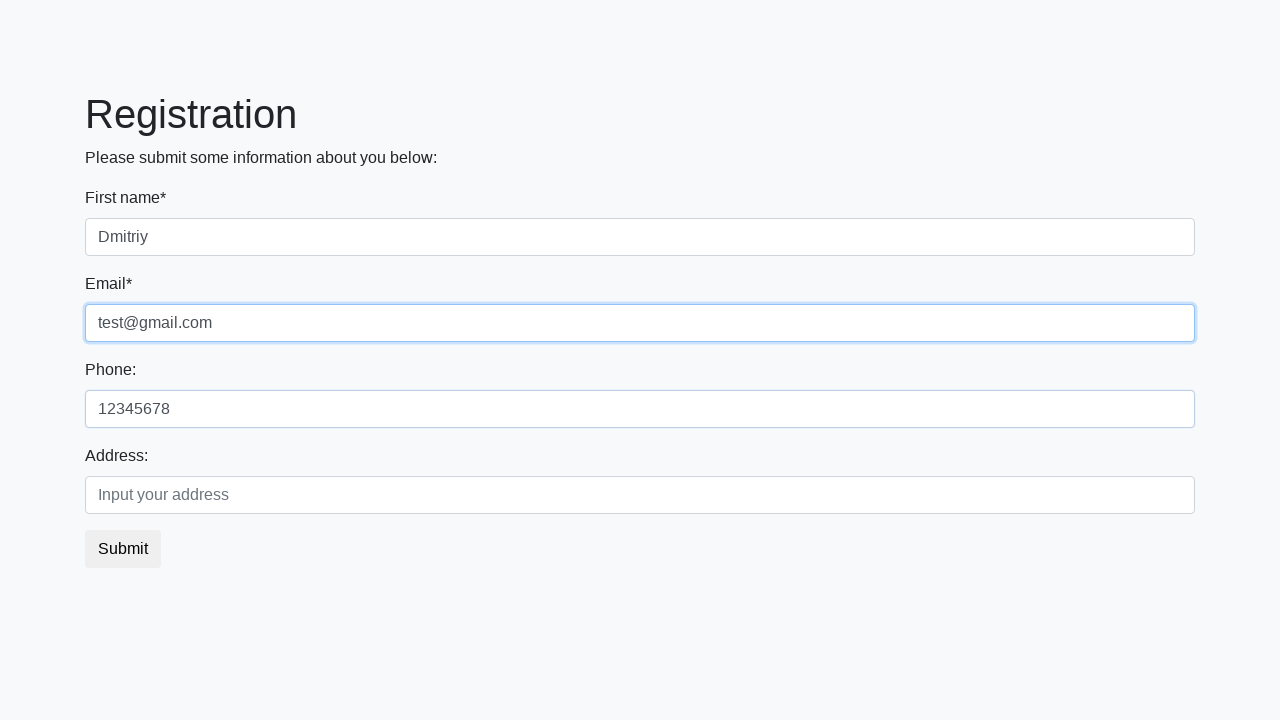

Filled address field with 'Cheboksary' on //input[@type='text'][@class='form-control second'][@placeholder='Input your add
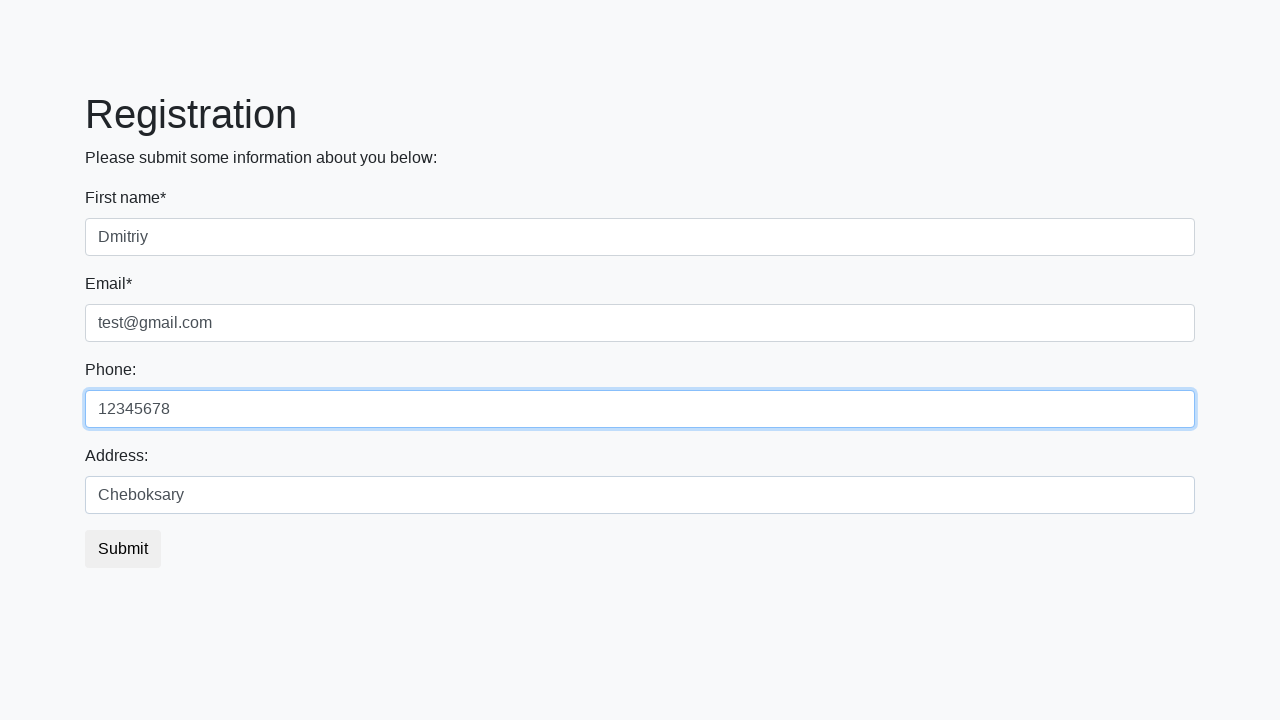

Clicked submit button to register at (123, 549) on xpath=//button[@type='submit']
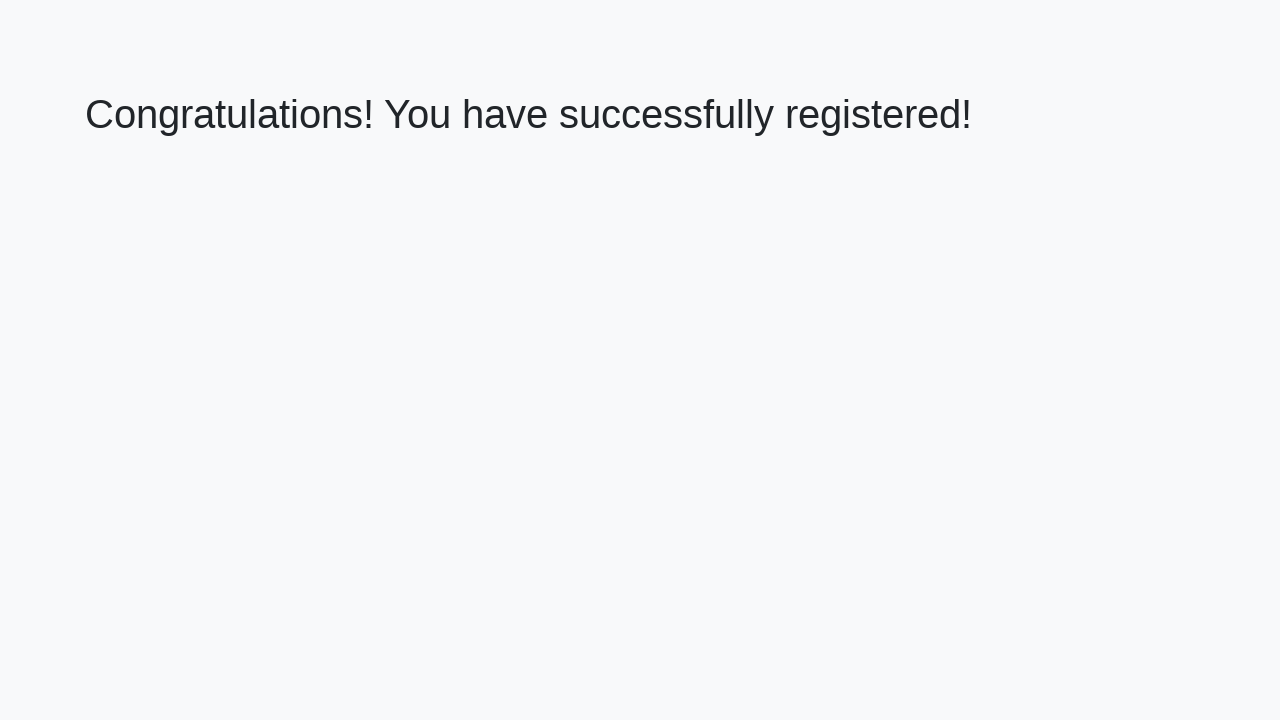

Success message heading loaded
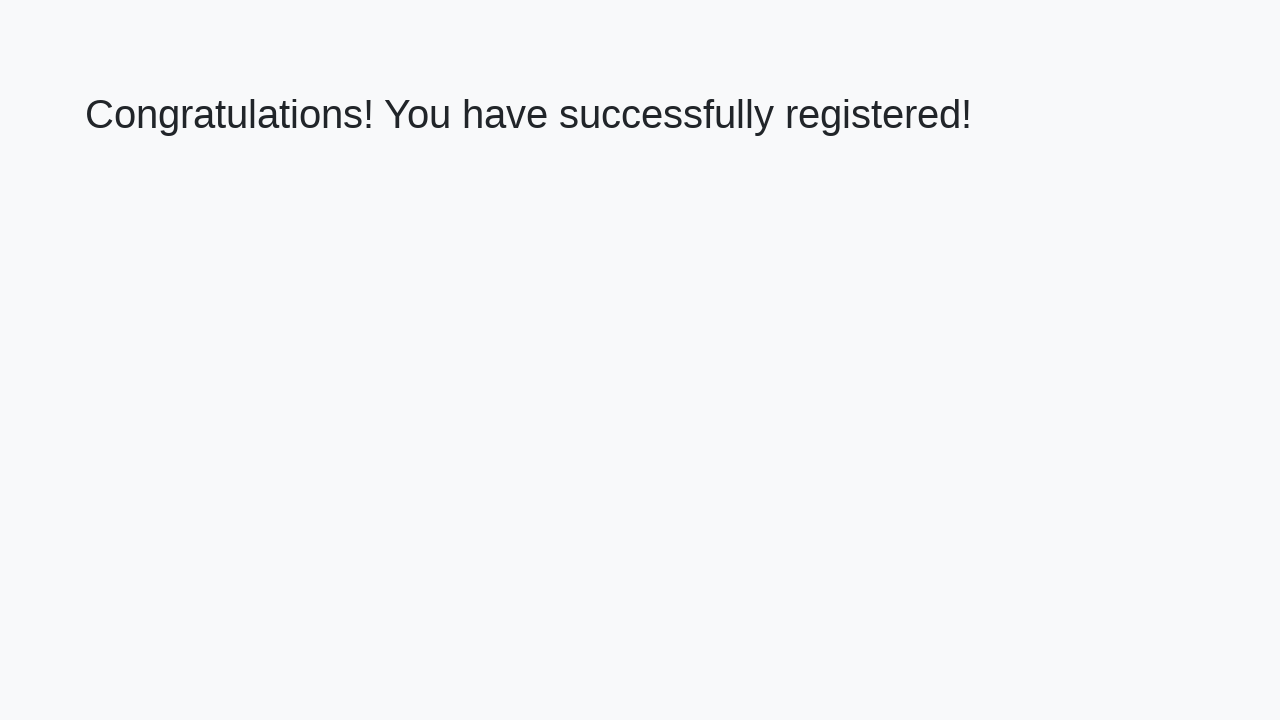

Retrieved success message text
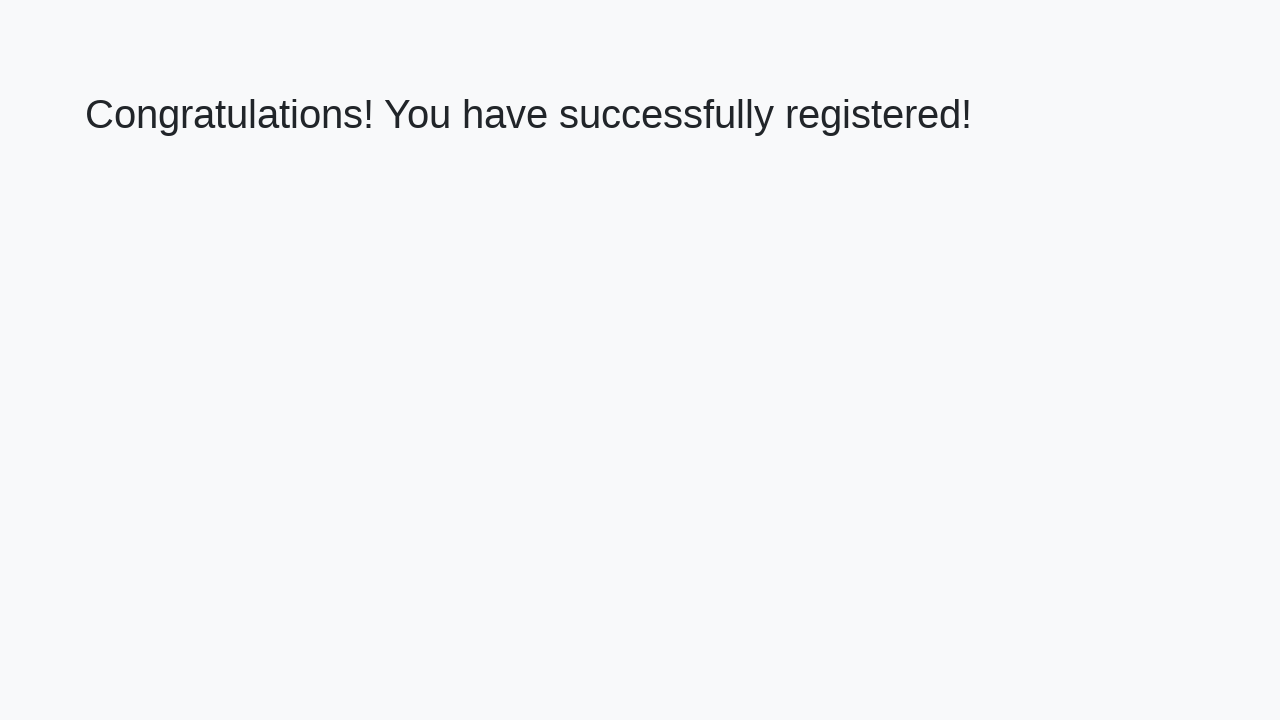

Verified registration success message matches expected text
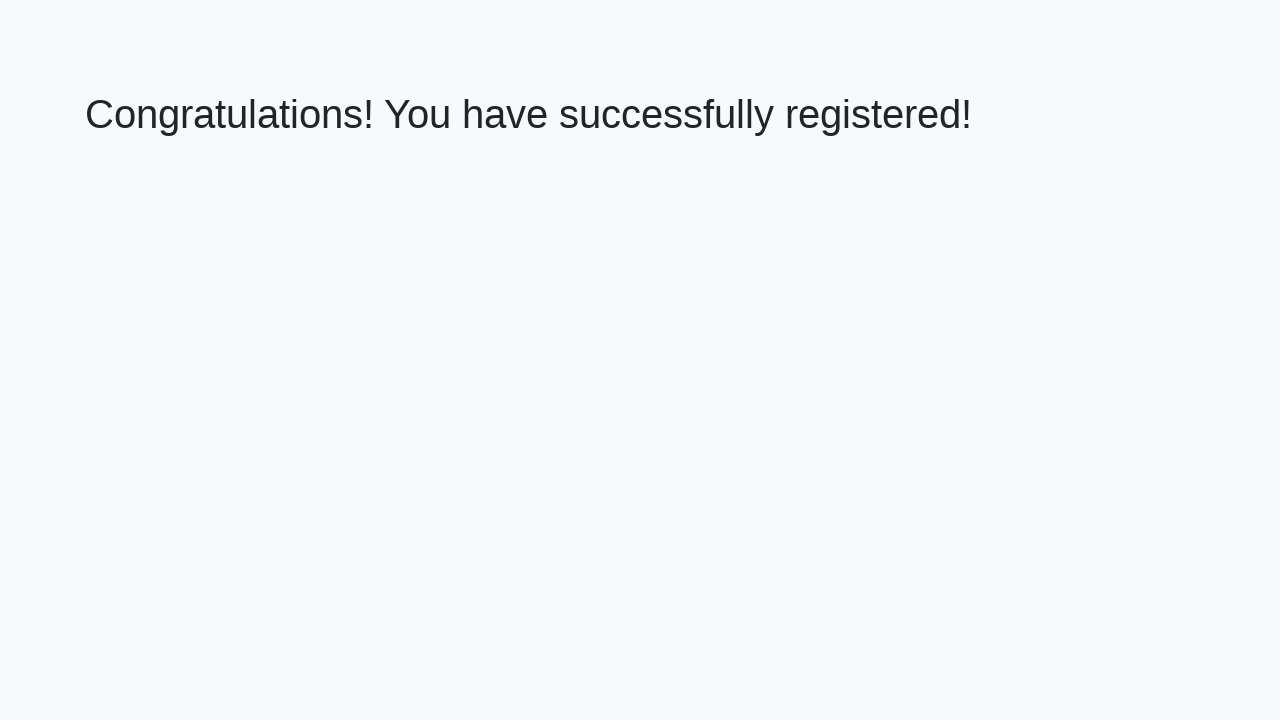

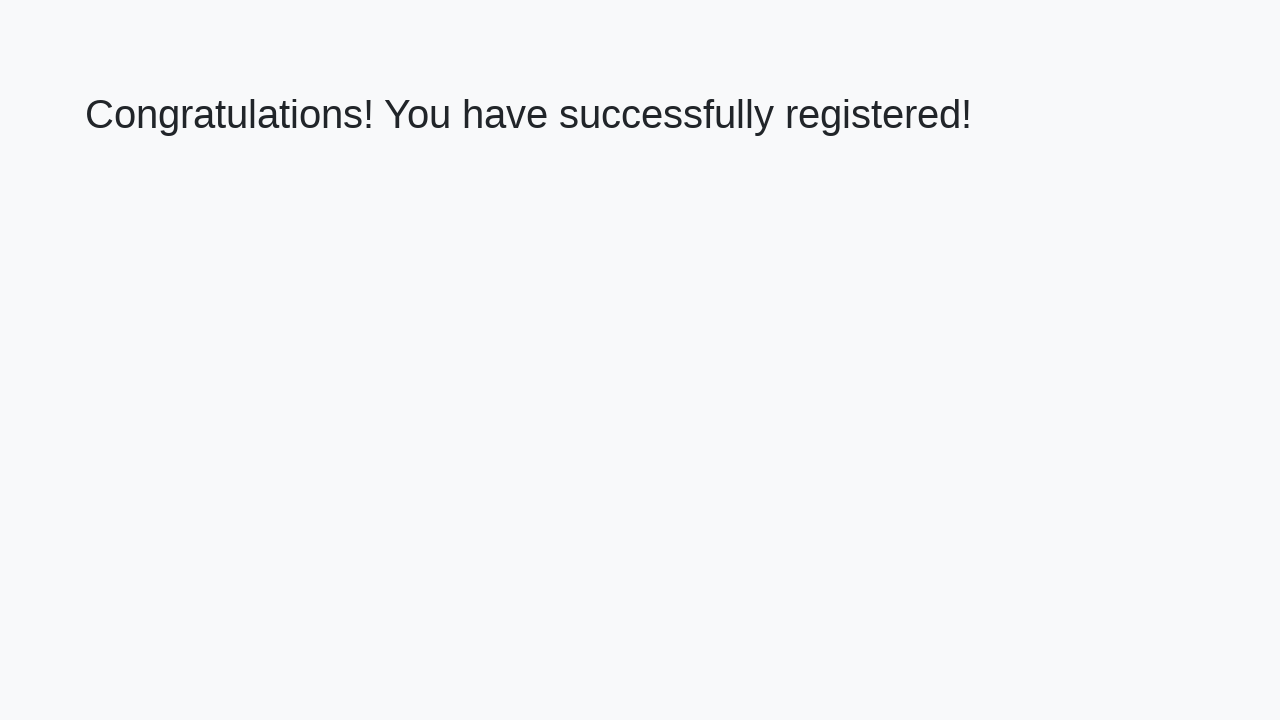